Opens a browser and navigates to Aktif Haber news website homepage

Starting URL: https://www.aktifhaber.com/

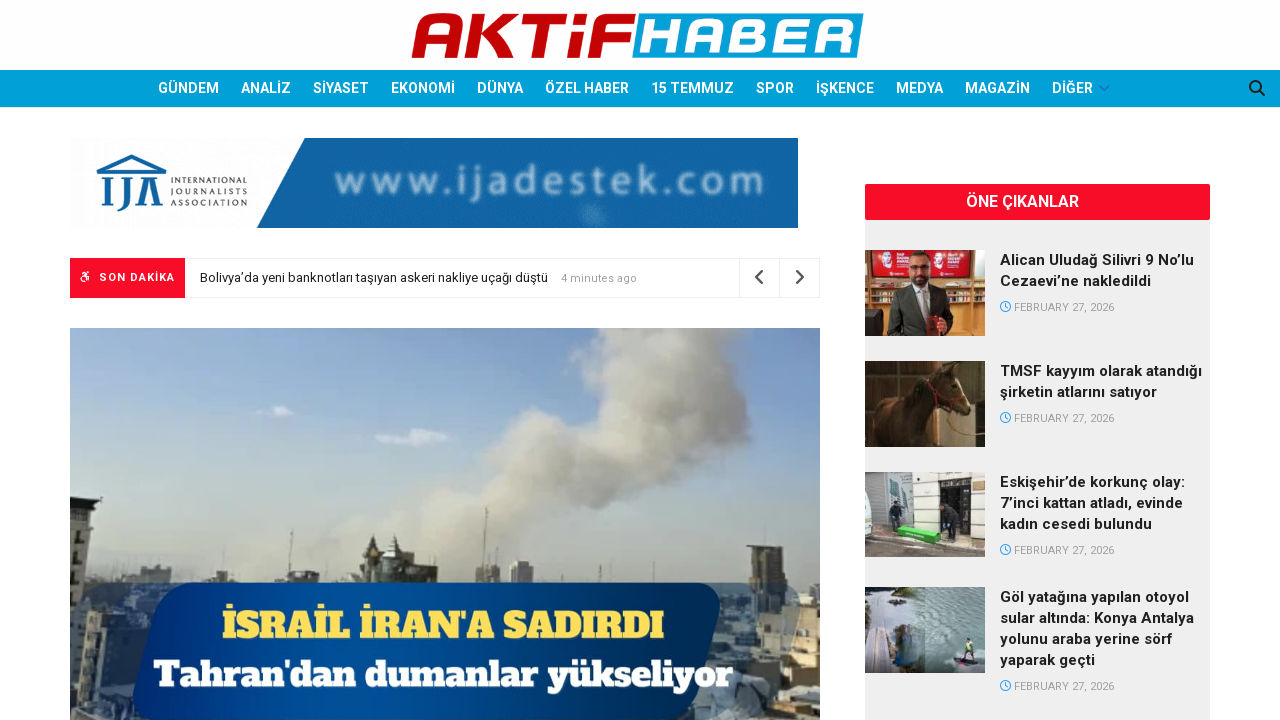

Waited for page DOM to fully load on Aktif Haber homepage
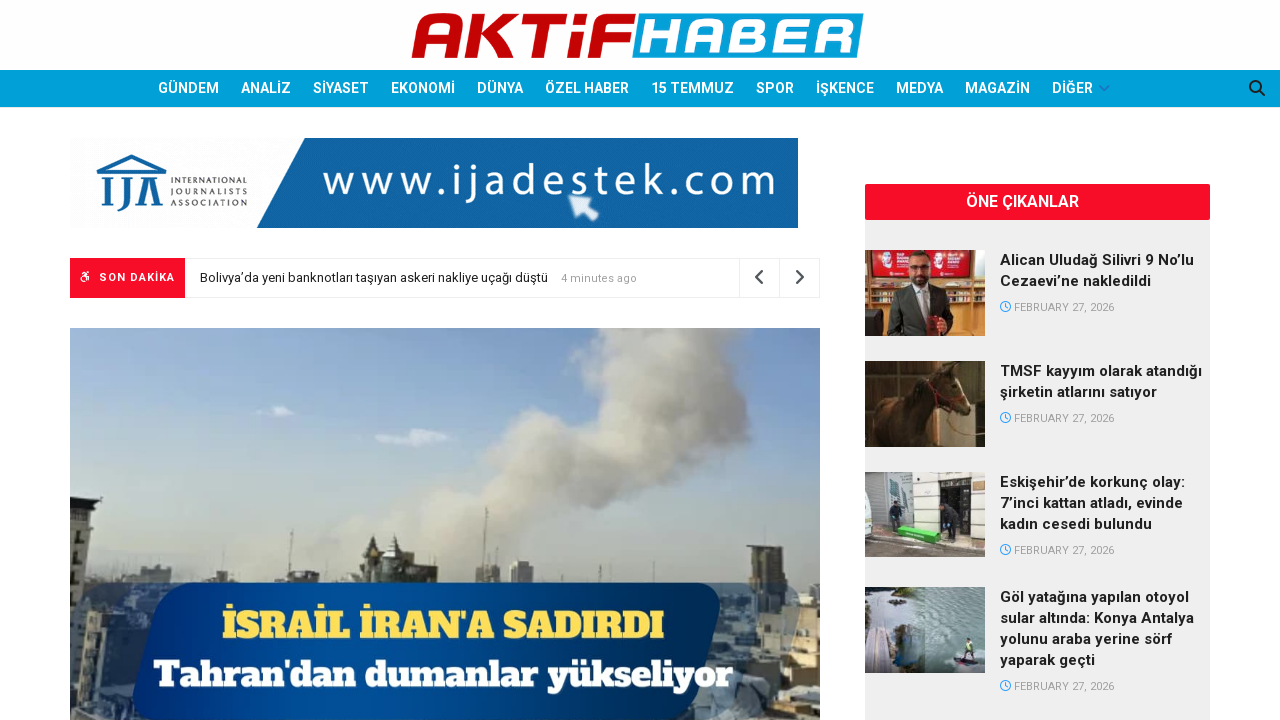

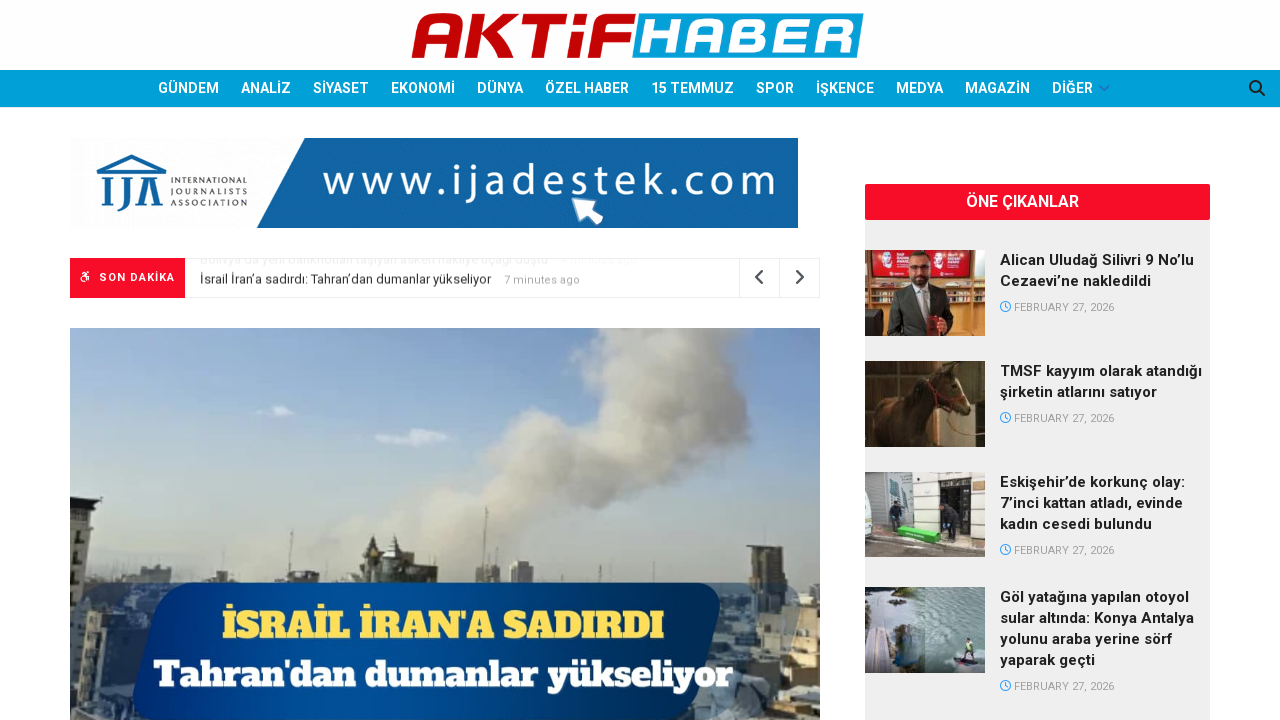